Tests the Automation Exercise website by verifying the number of links on the homepage, clicking on the Products link, and verifying that the special offer section is displayed.

Starting URL: https://www.automationexercise.com/

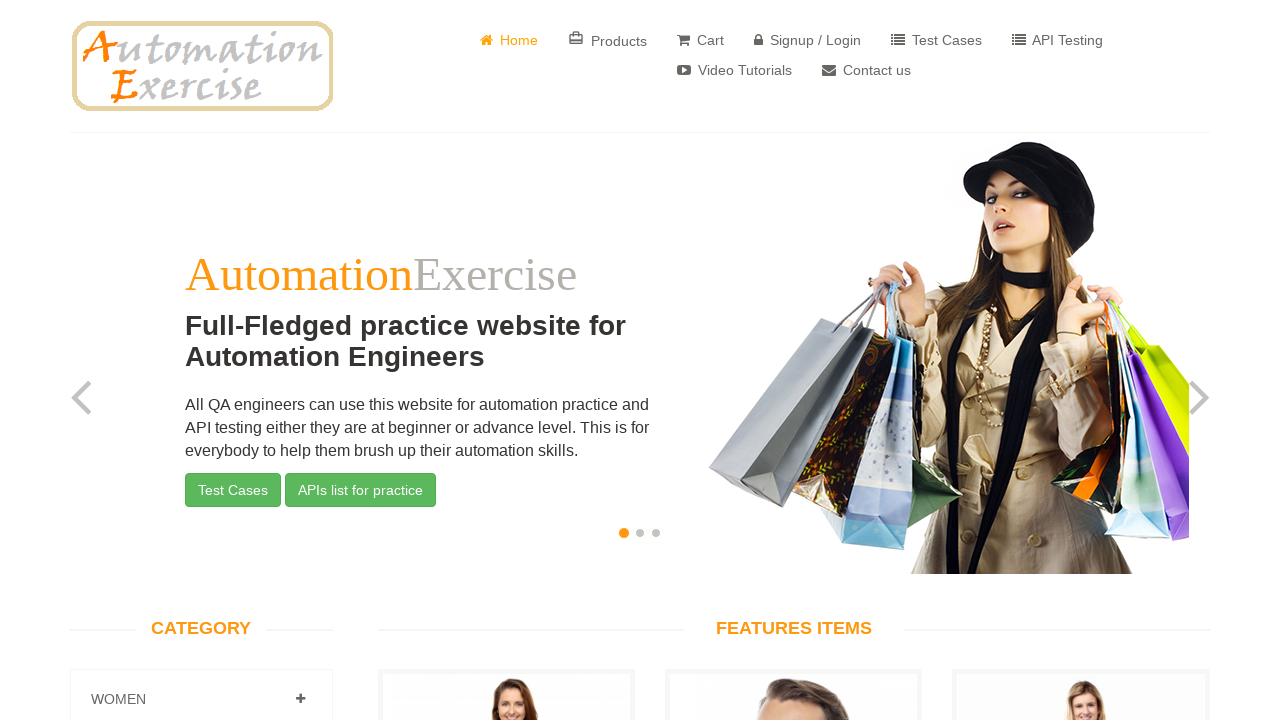

Waited for link elements to be present on the homepage
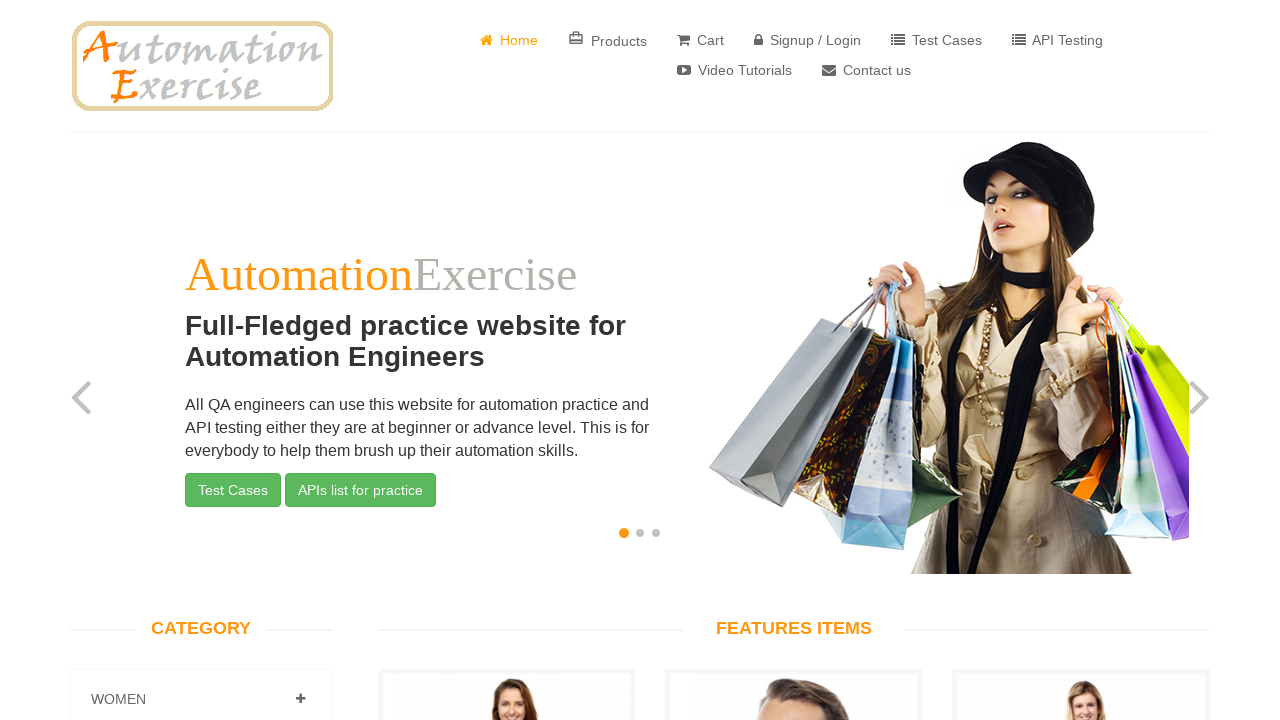

Clicked on the Products link at (608, 40) on a:has-text('Products')
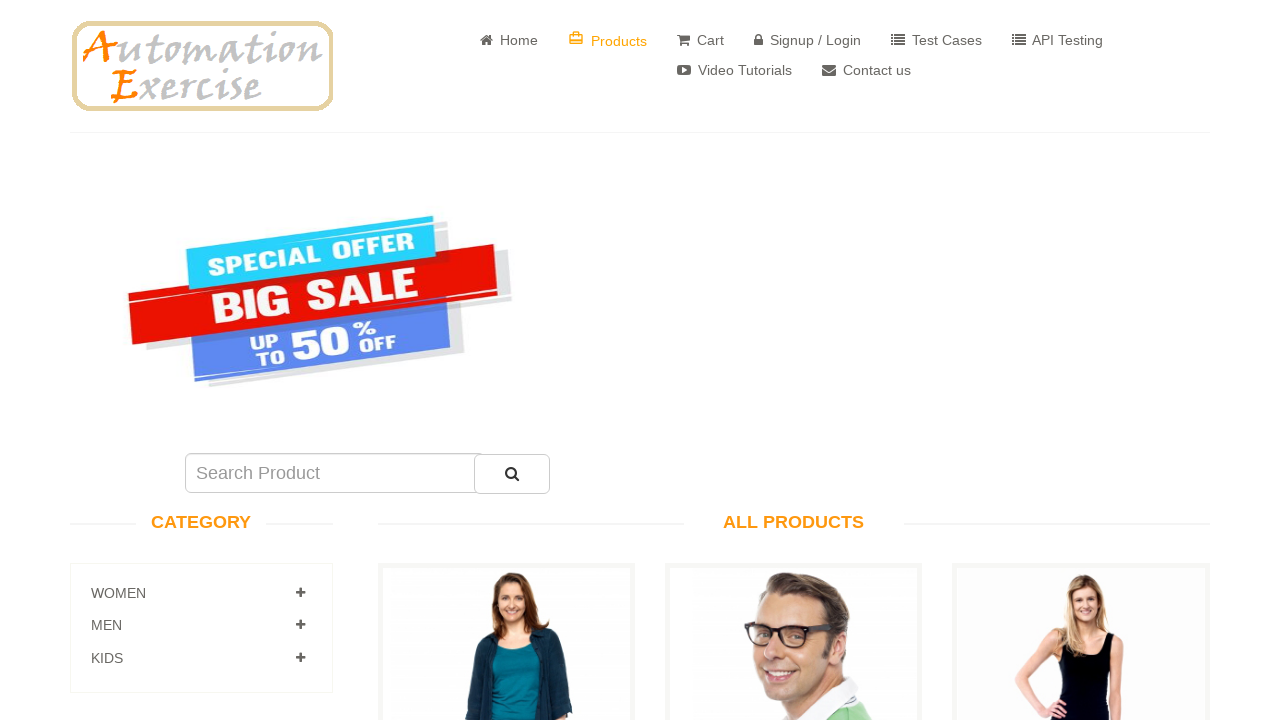

Waited for special offer section to load
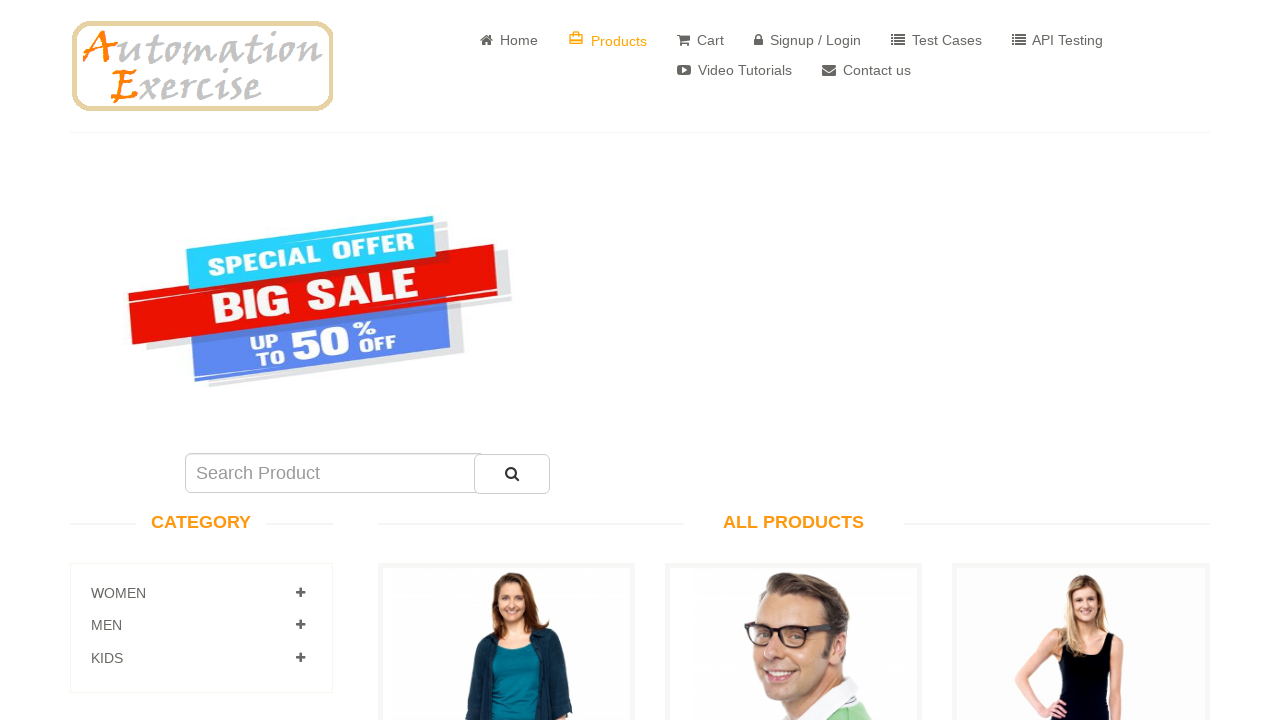

Located the special offer element
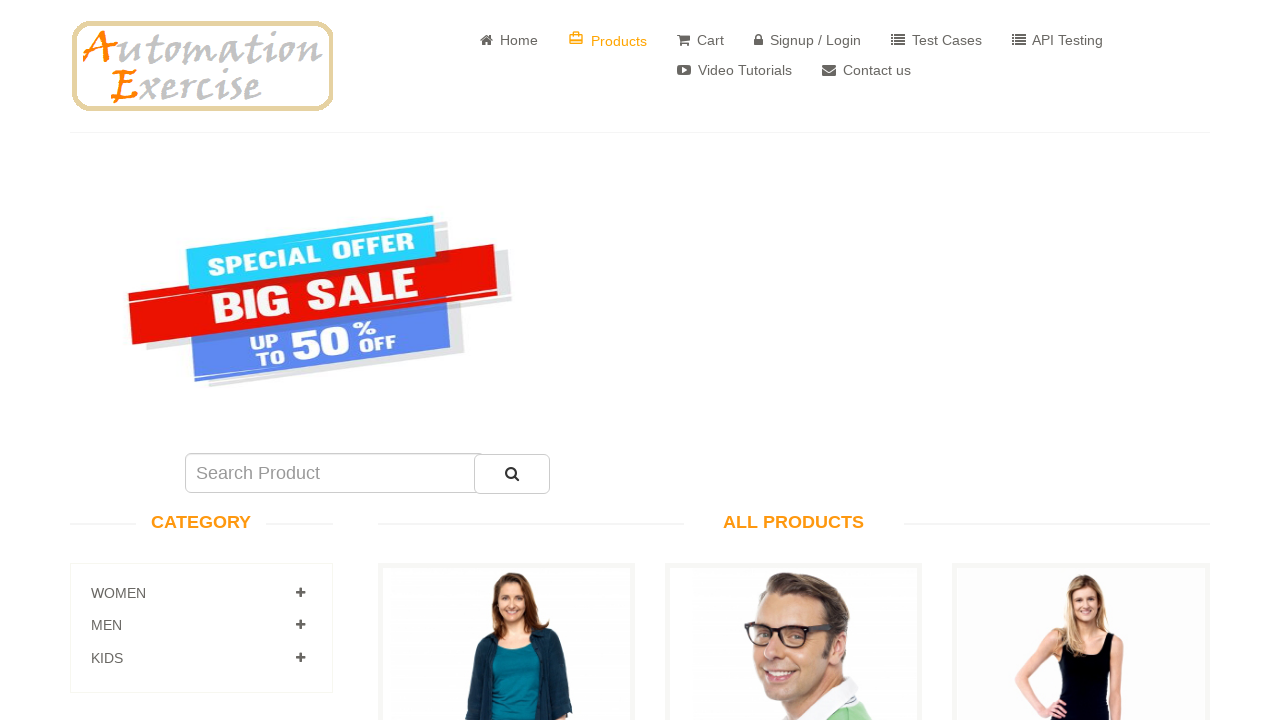

Verified that the special offer element is visible
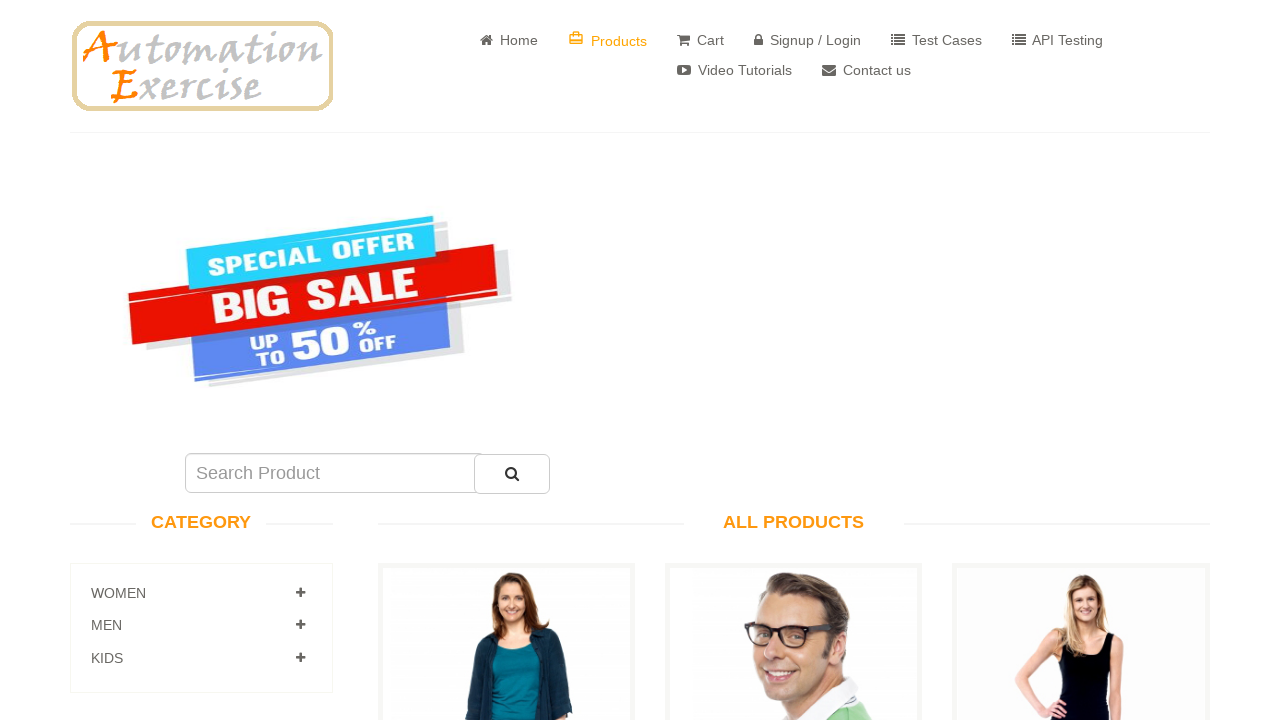

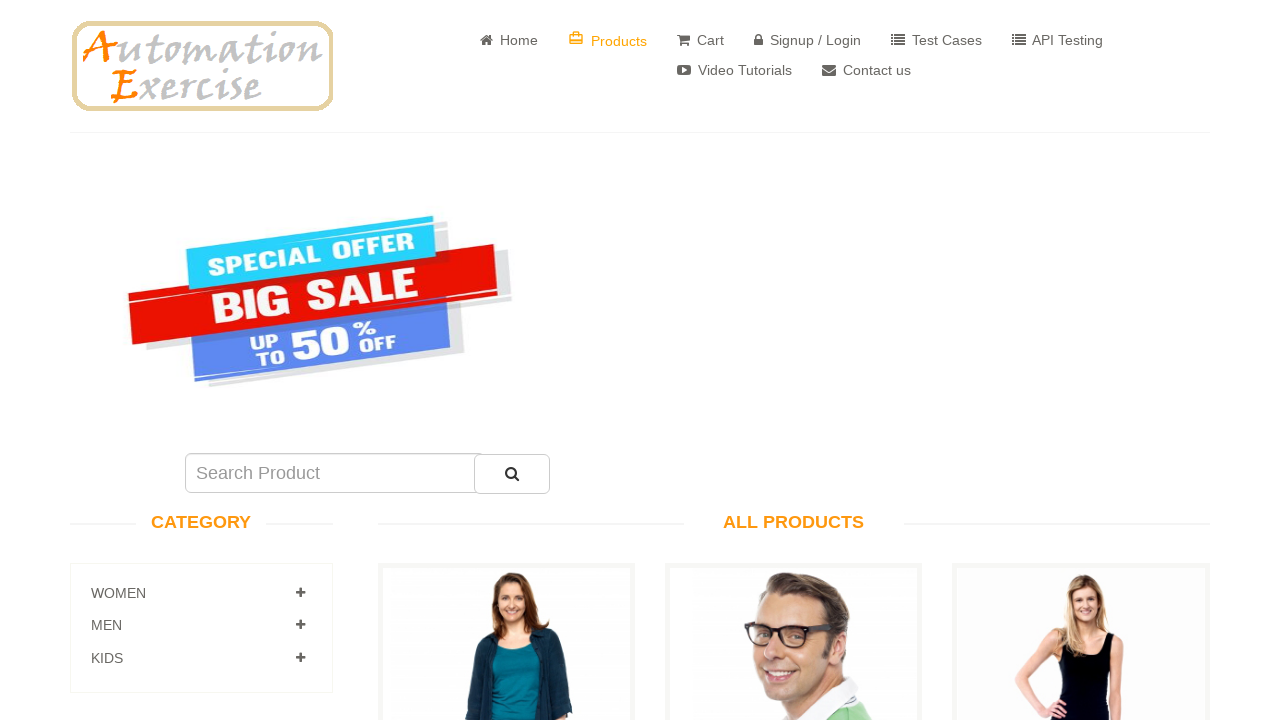